Tests dynamic click on a button that requires standard click and verifies success message

Starting URL: https://demoqa.com/buttons

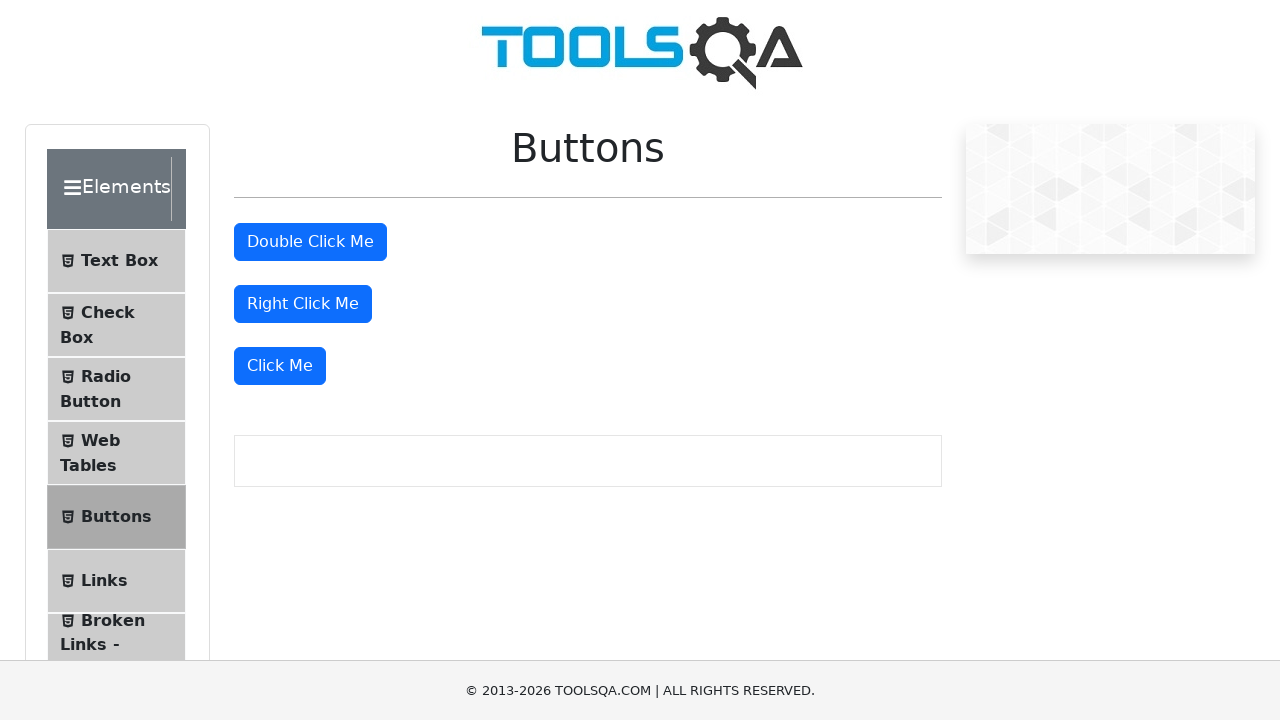

Scrolled to dynamic click button element
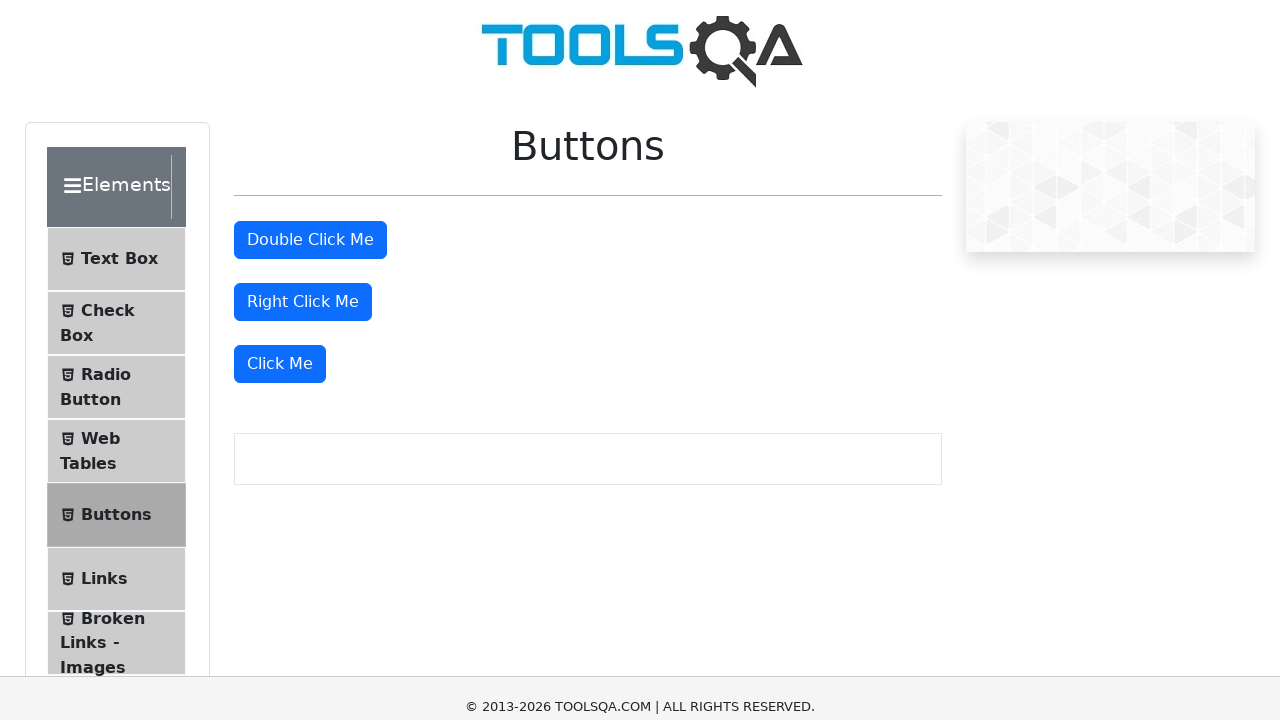

Clicked the dynamic click button at (280, 19) on xpath=//*[@id='rightClickBtn']/../following-sibling::div/button
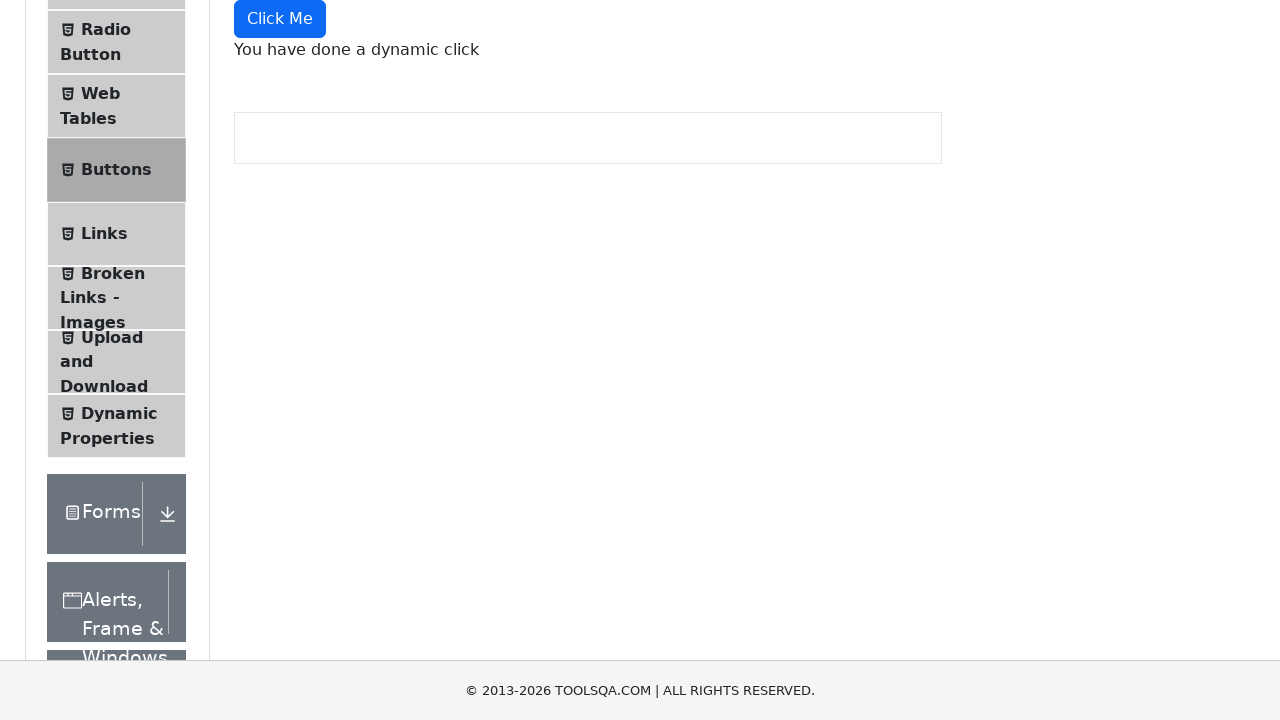

Dynamic click success message appeared
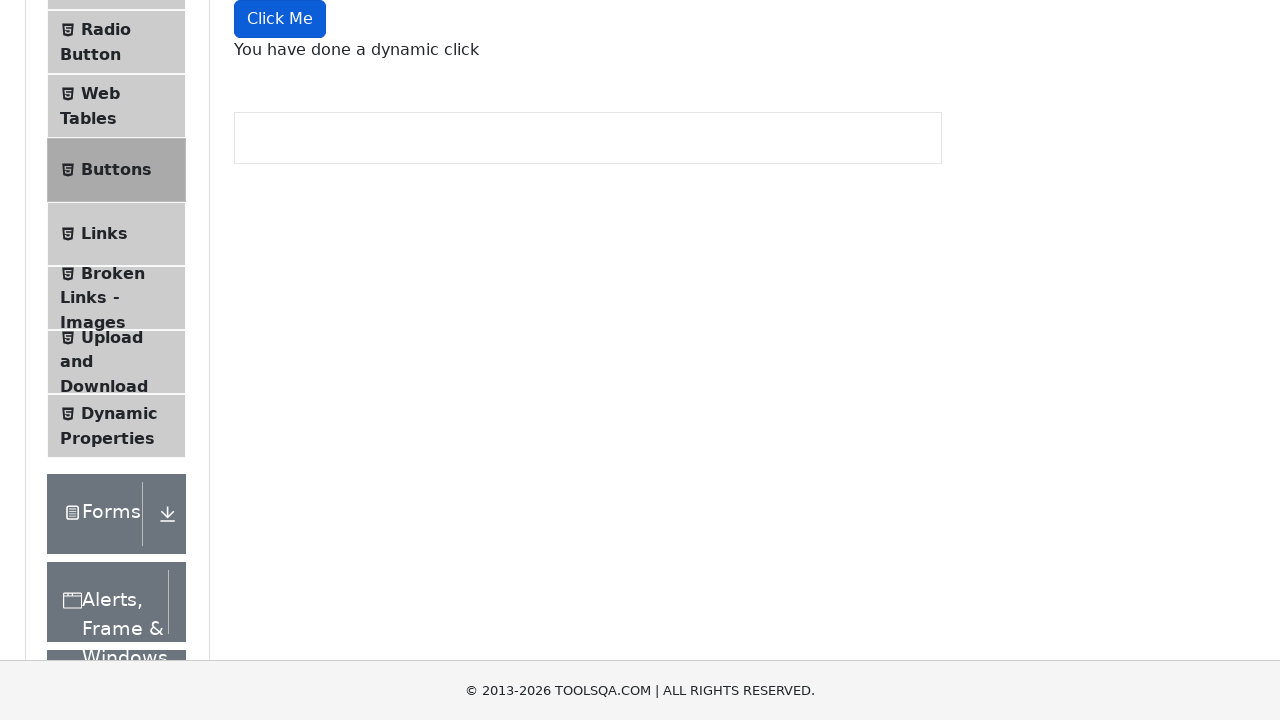

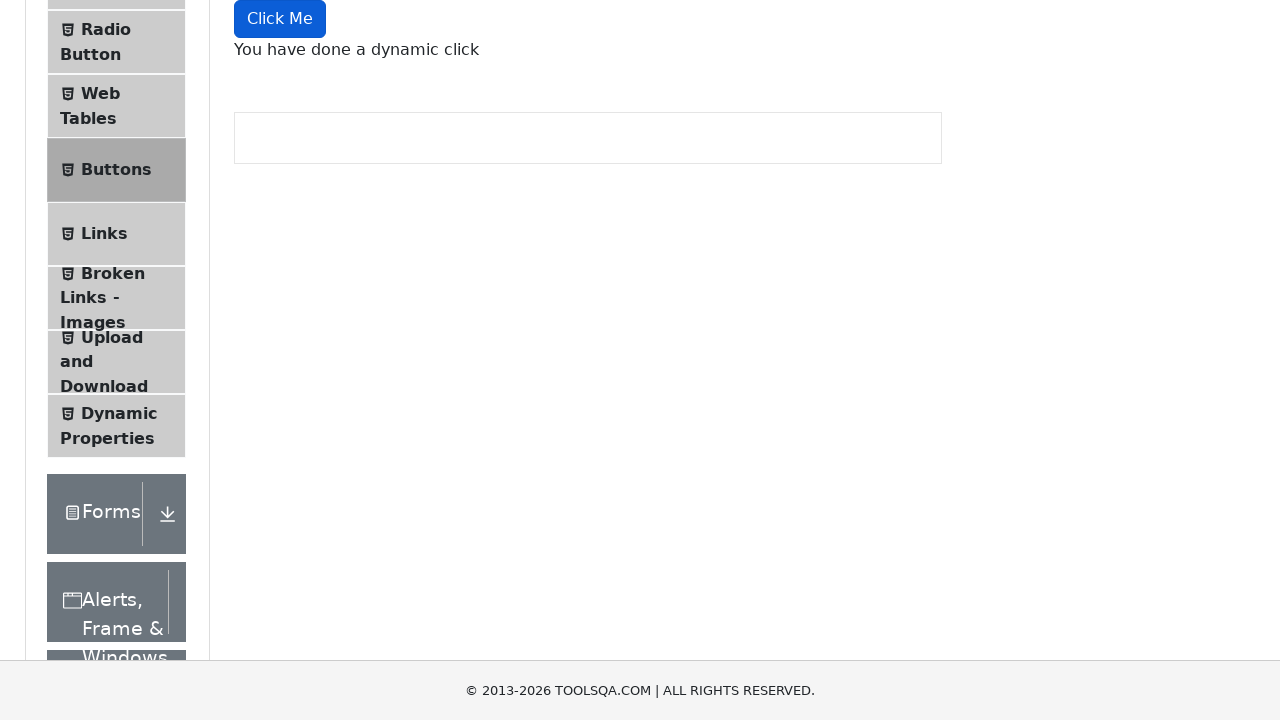